Tests mouse hover functionality on the SpiceJet website by hovering over the Add-ons menu and clicking on Visa Services option

Starting URL: https://www.spicejet.com/

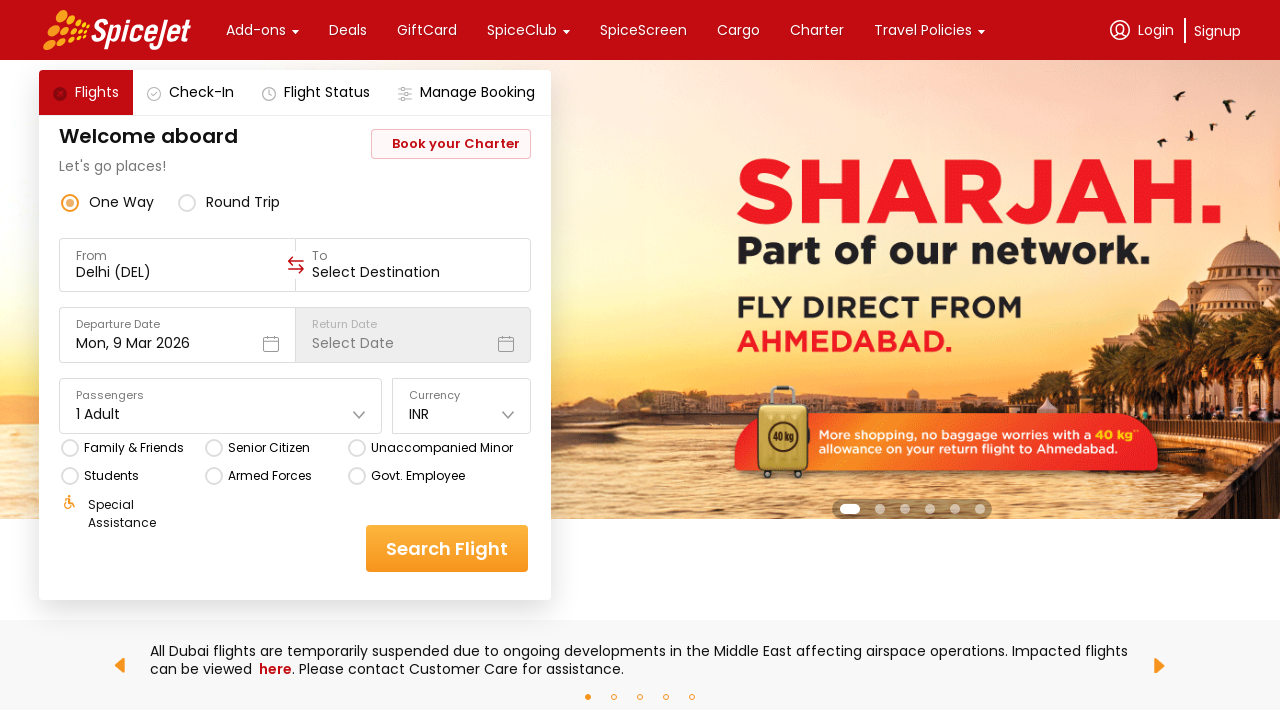

Hovered over Add-ons menu item at (256, 30) on internal:text="Add-ons"i >> nth=0
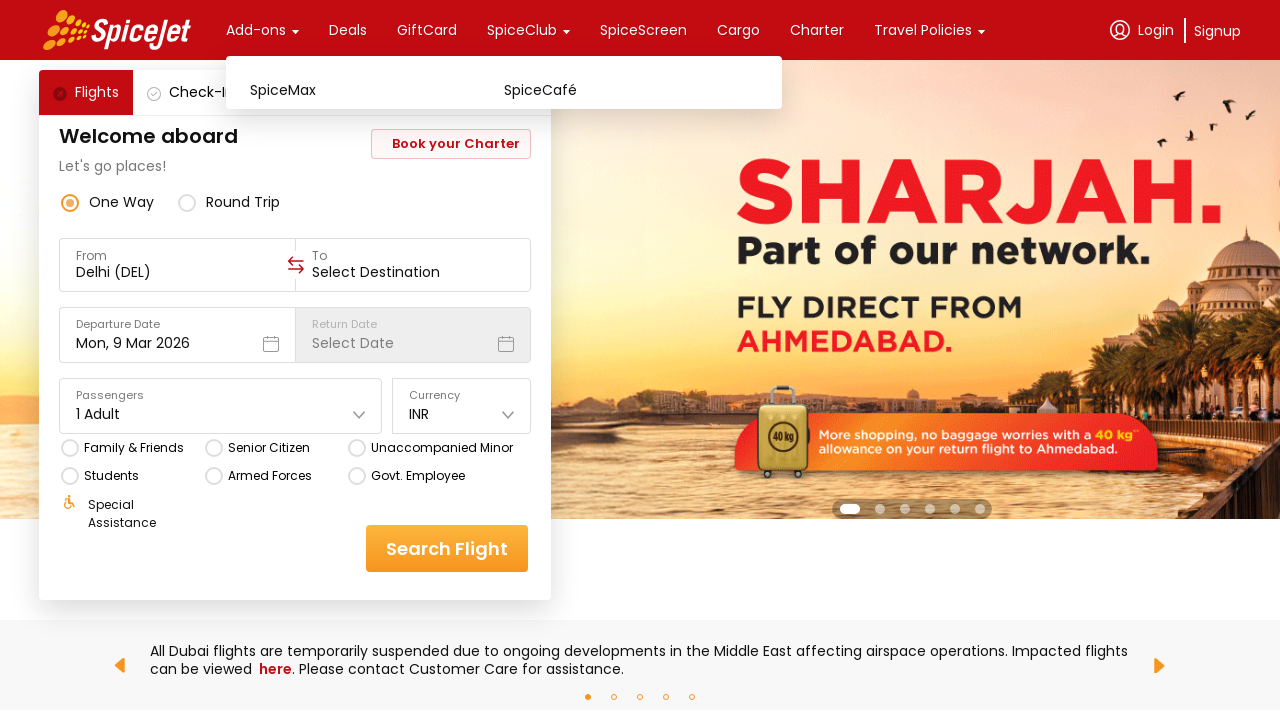

Clicked on Visa Services option at (631, 123) on internal:text="Visa Services"i >> nth=0
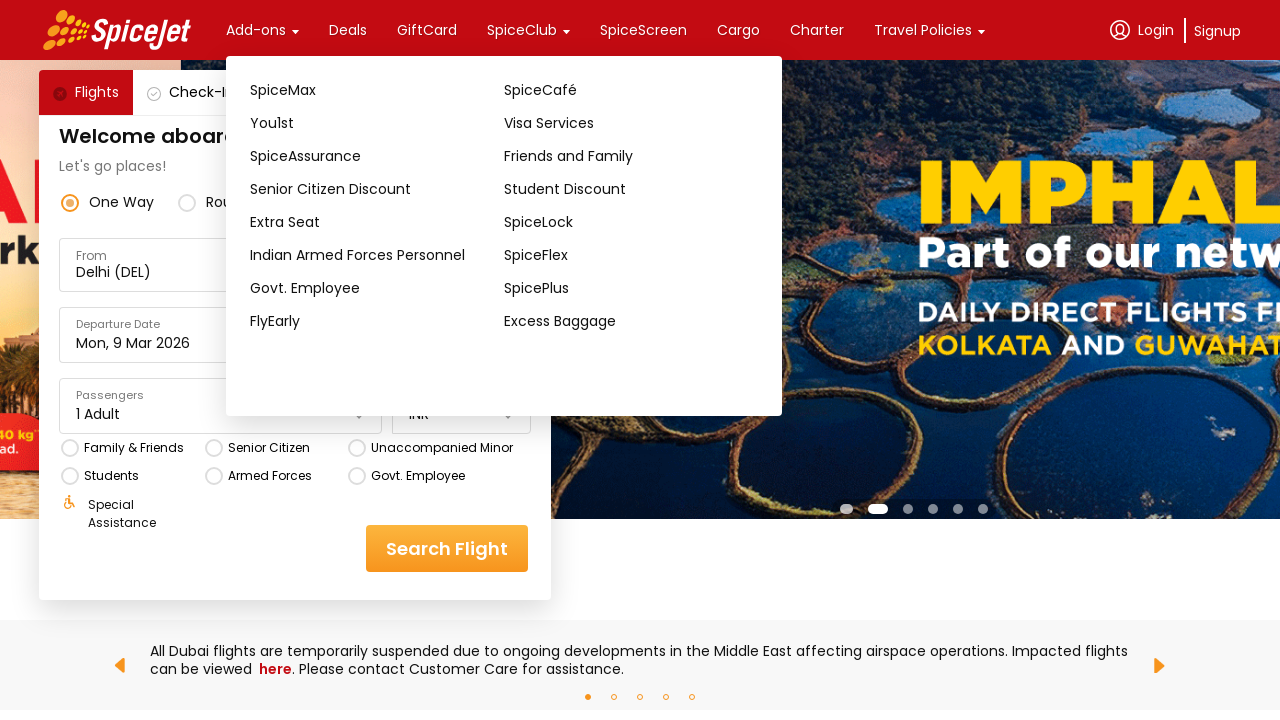

Waited 3 seconds for page to load
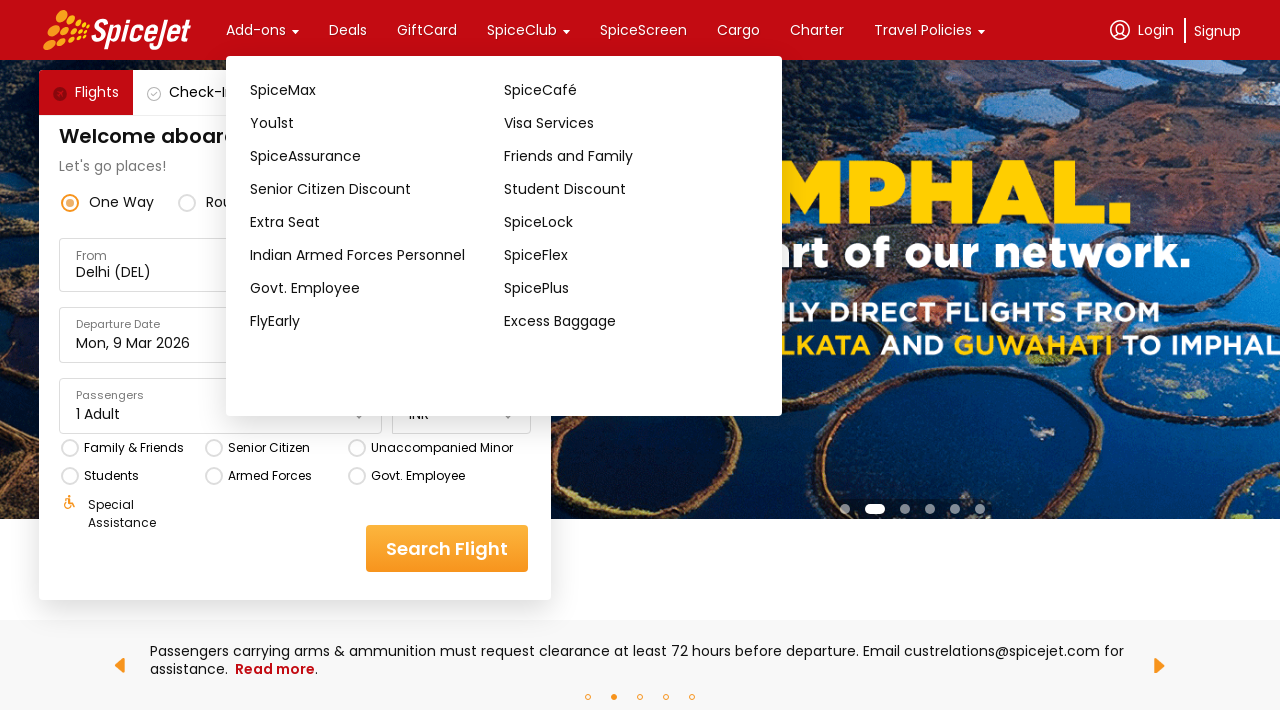

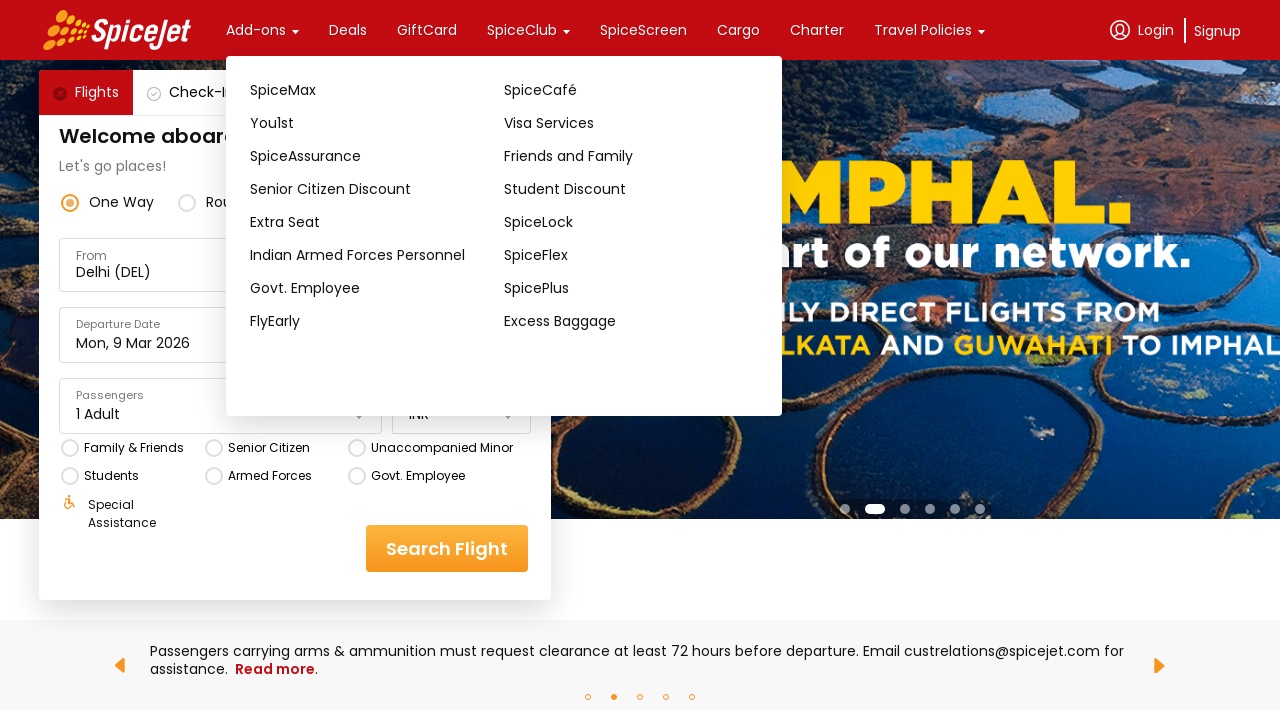